Joins a video streaming session by entering a participant name and clicking OK to confirm entry into the session.

Starting URL: https://live.monetanalytics.com/stu_proc/student.html#

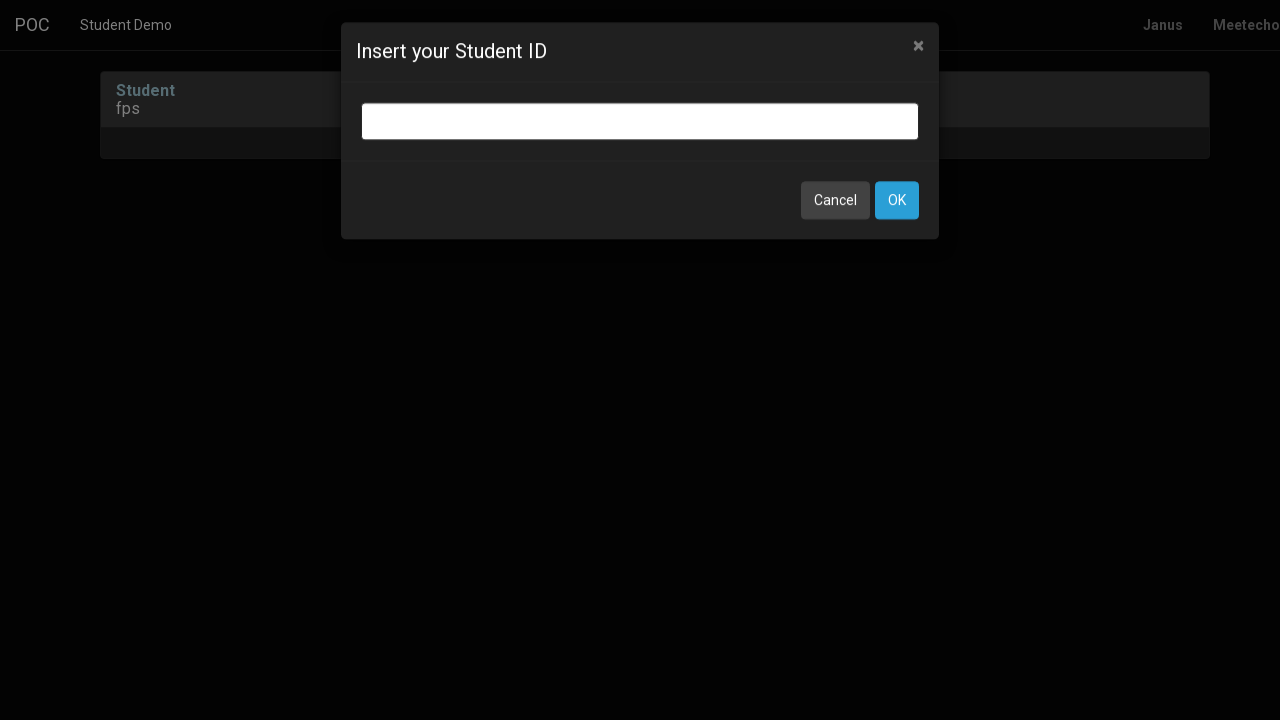

Granted camera and microphone permissions
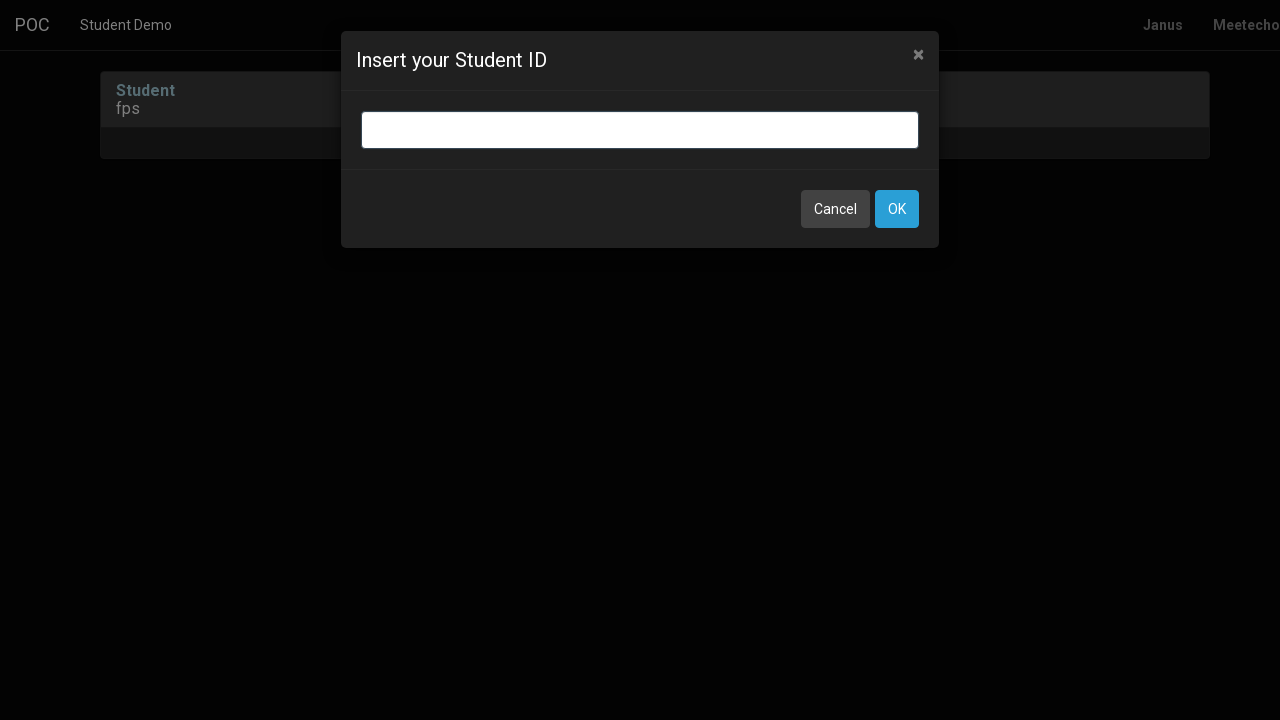

Entered participant name 'Webcam2' in the input field on input.bootbox-input.bootbox-input-text.form-control
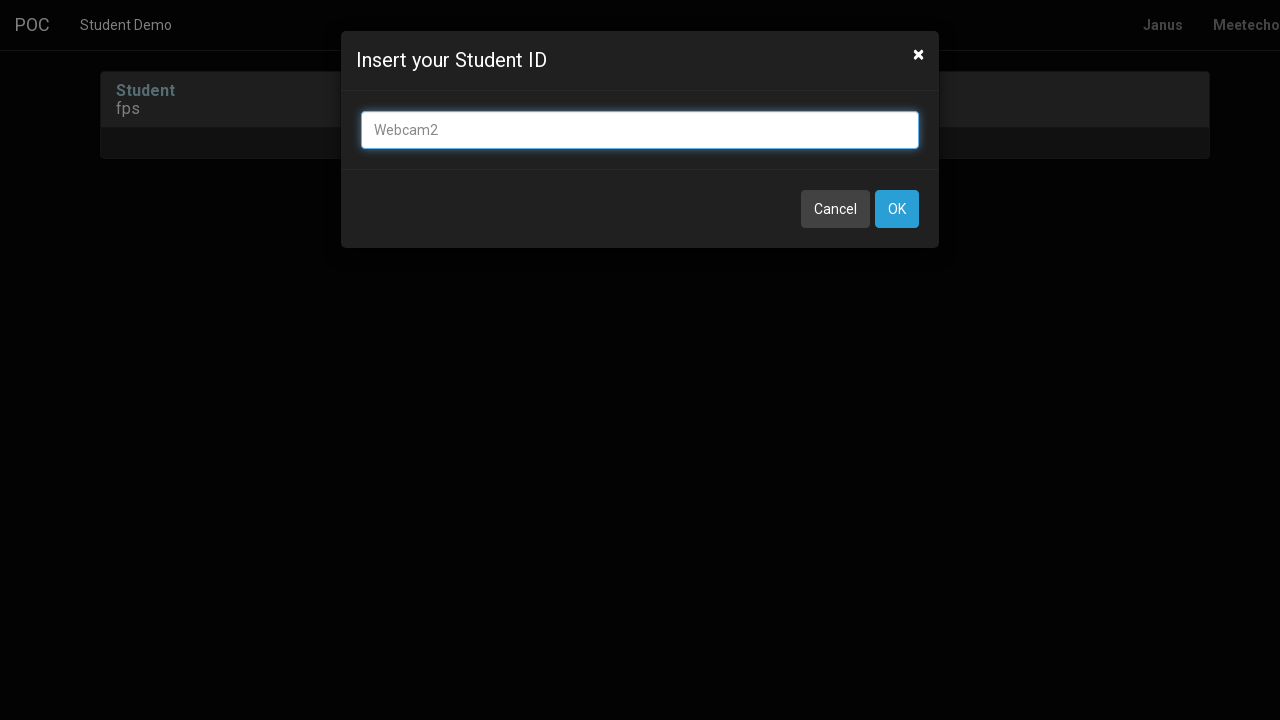

Clicked OK button to join the video streaming session at (897, 209) on button:has-text('OK')
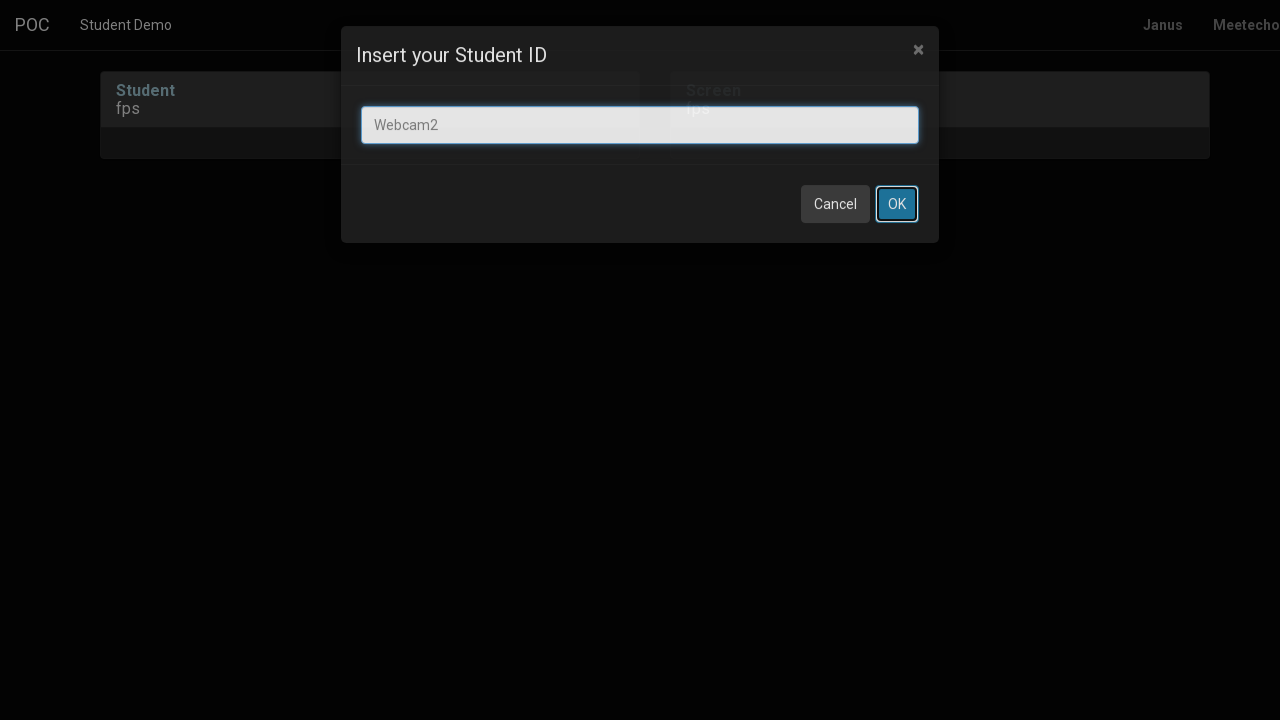

Waited 3 seconds for the session to fully load
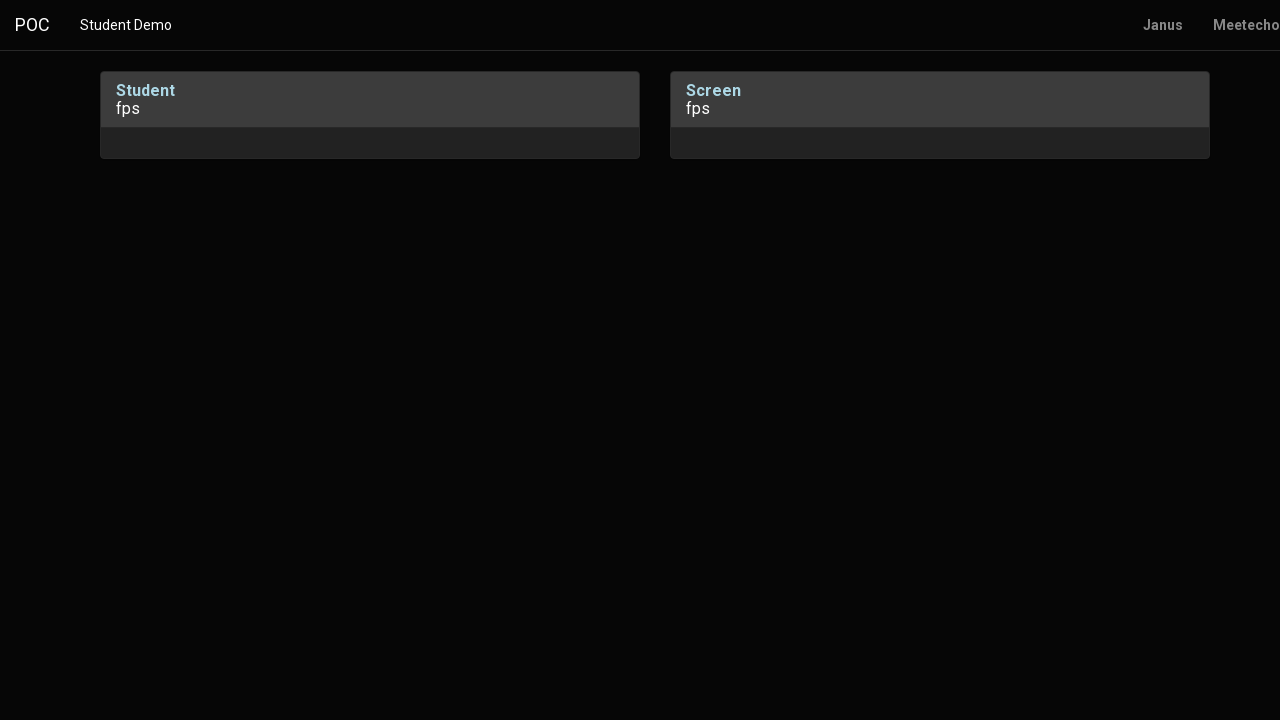

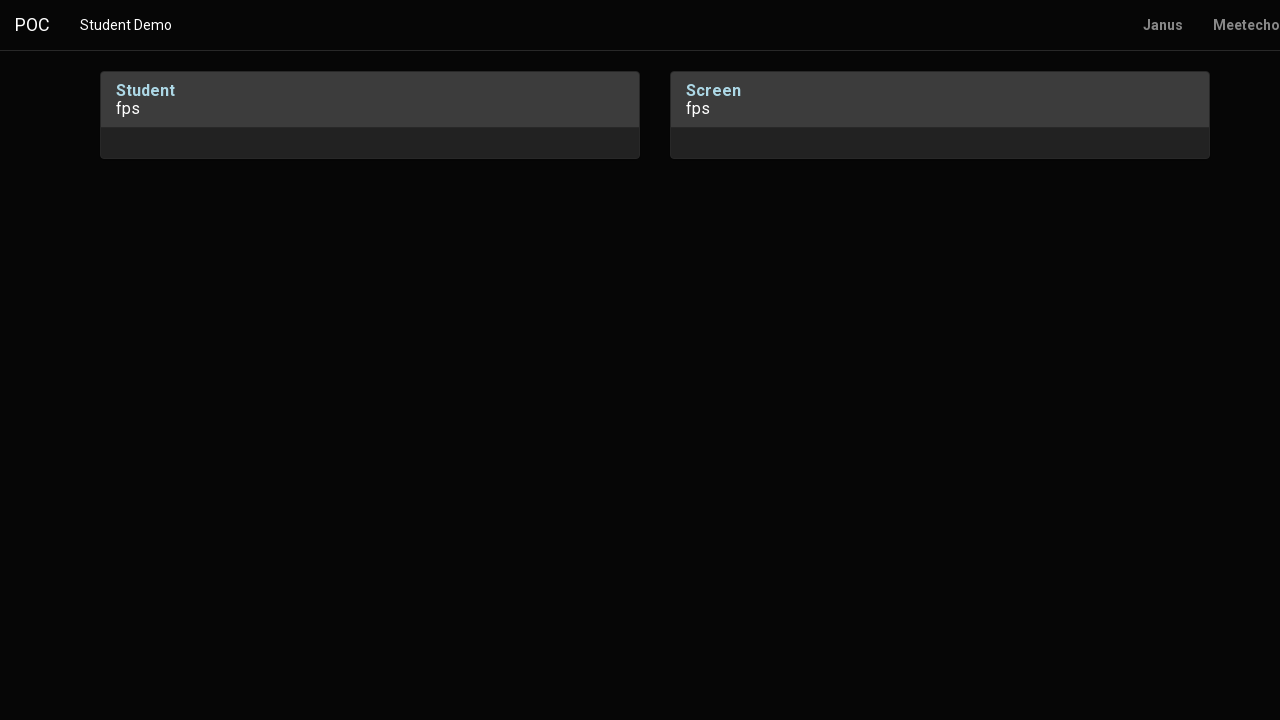